Tests marking individual todo items as complete by checking their toggle boxes

Starting URL: https://demo.playwright.dev/todomvc

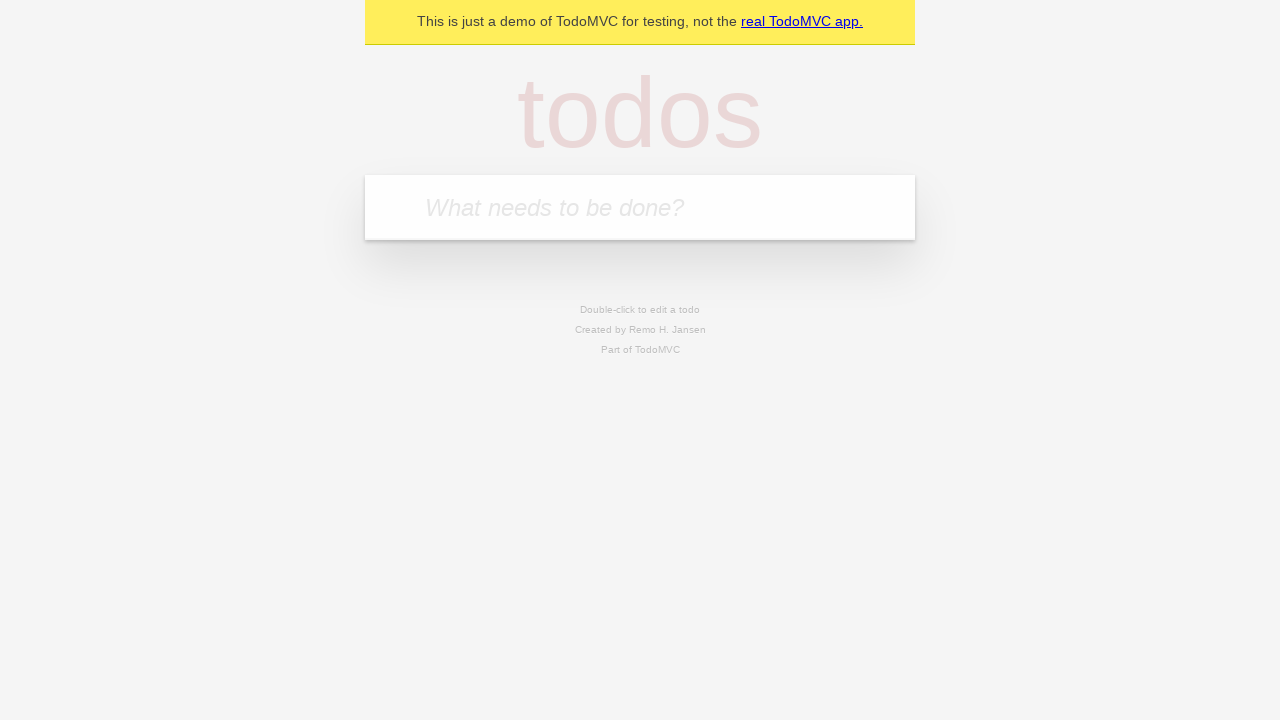

Navigated to TodoMVC demo application
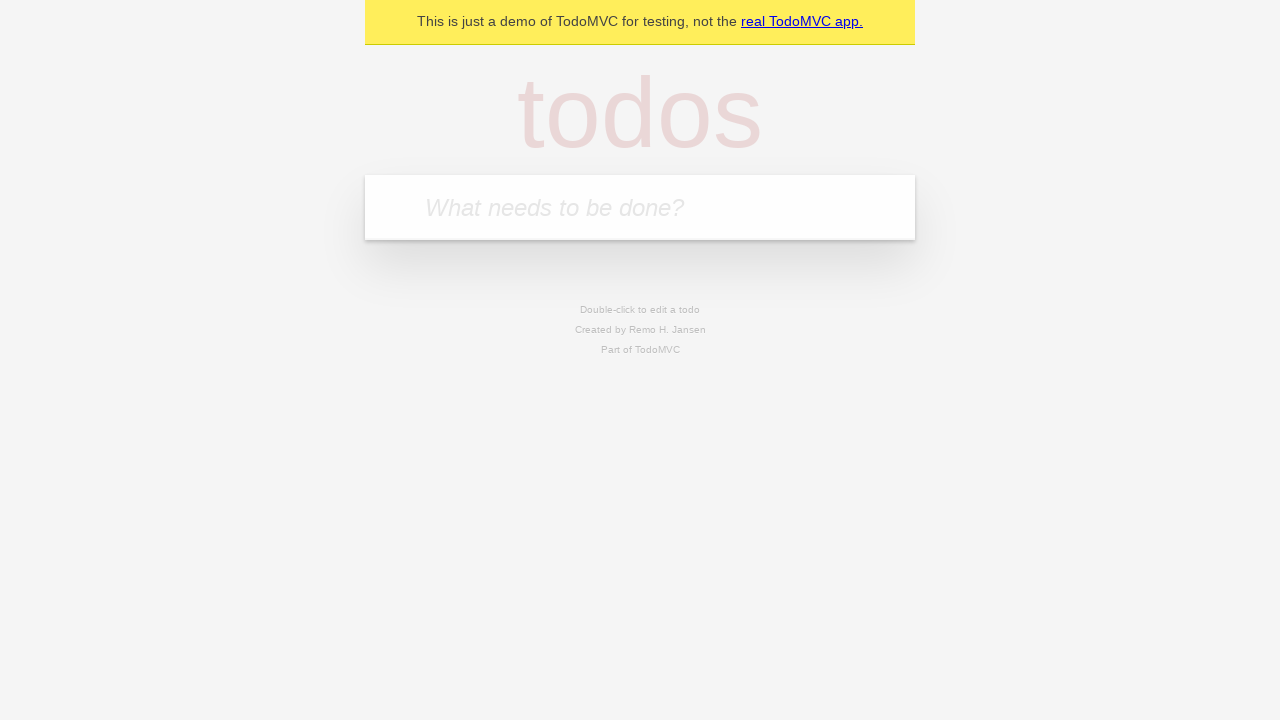

Filled first todo item field with 'buy some cheese' on .new-todo
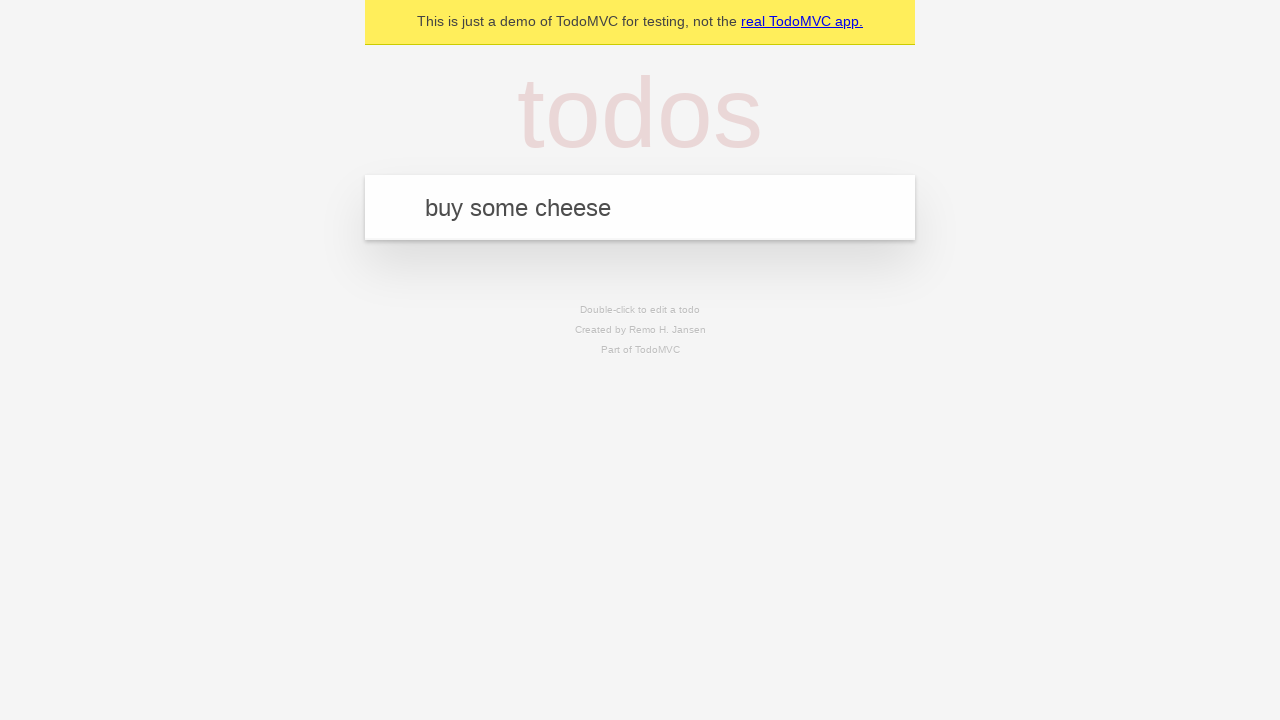

Pressed Enter to create first todo item on .new-todo
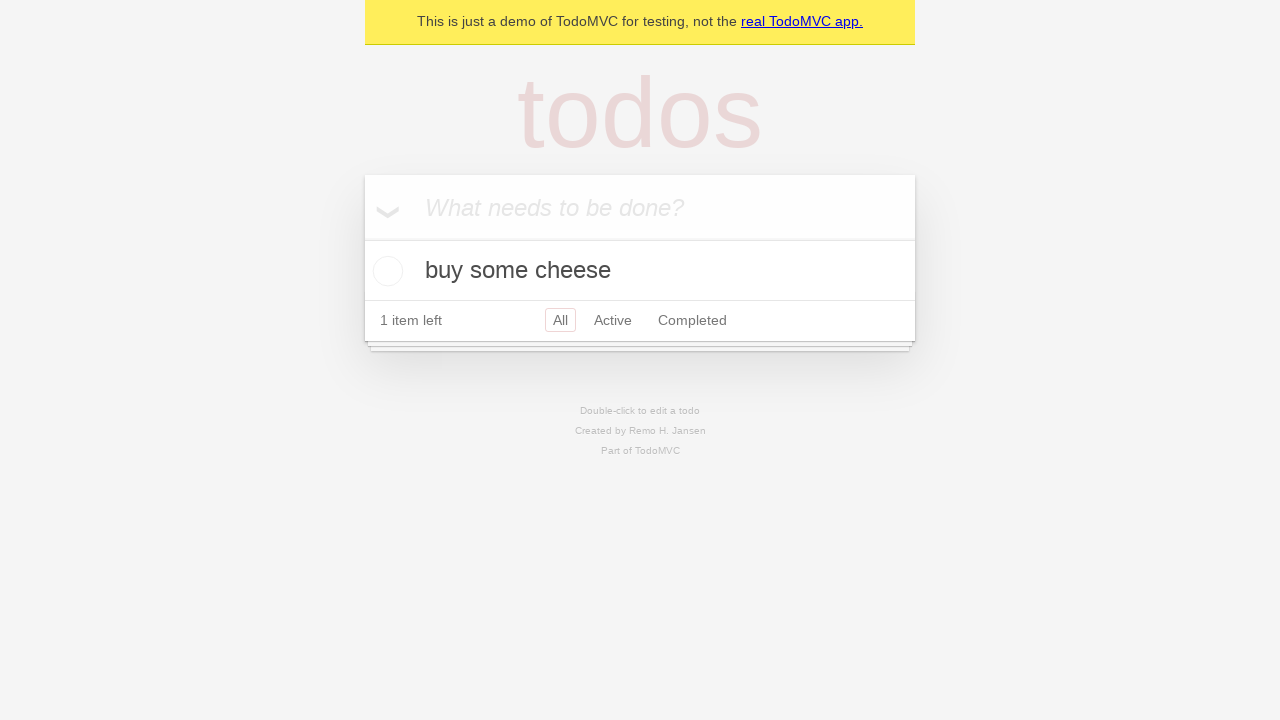

Filled second todo item field with 'feed the cat' on .new-todo
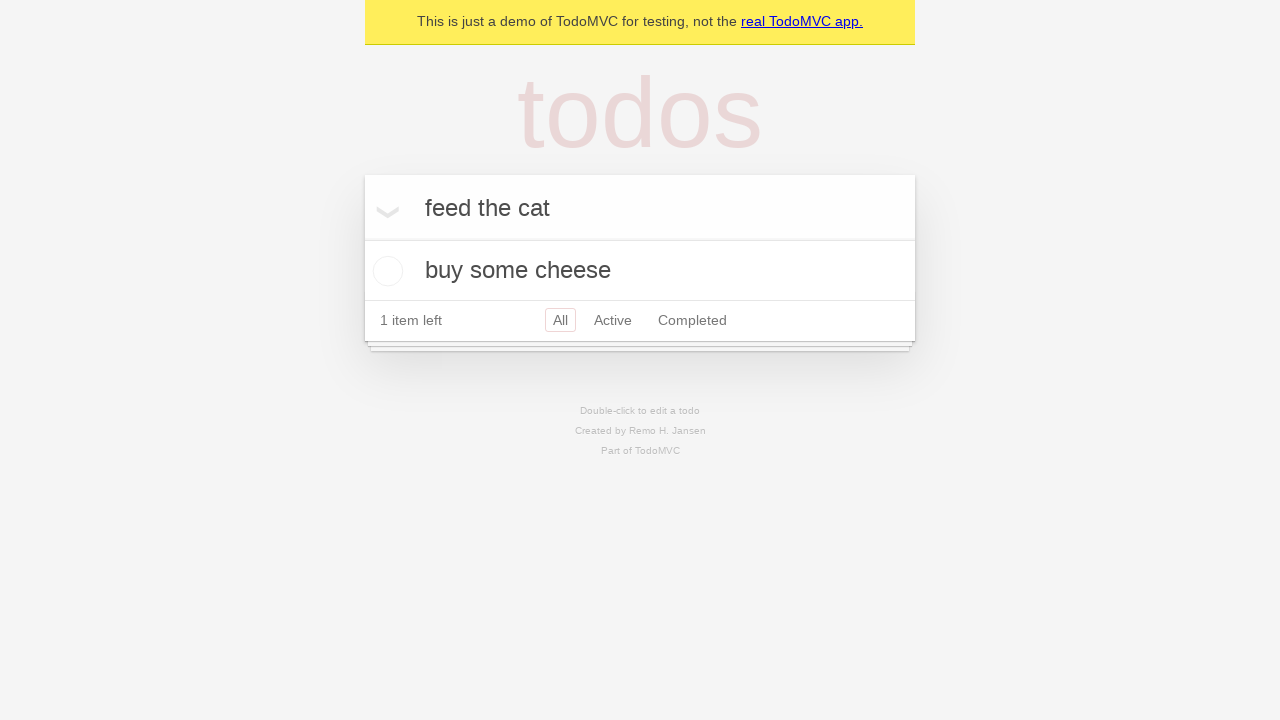

Pressed Enter to create second todo item on .new-todo
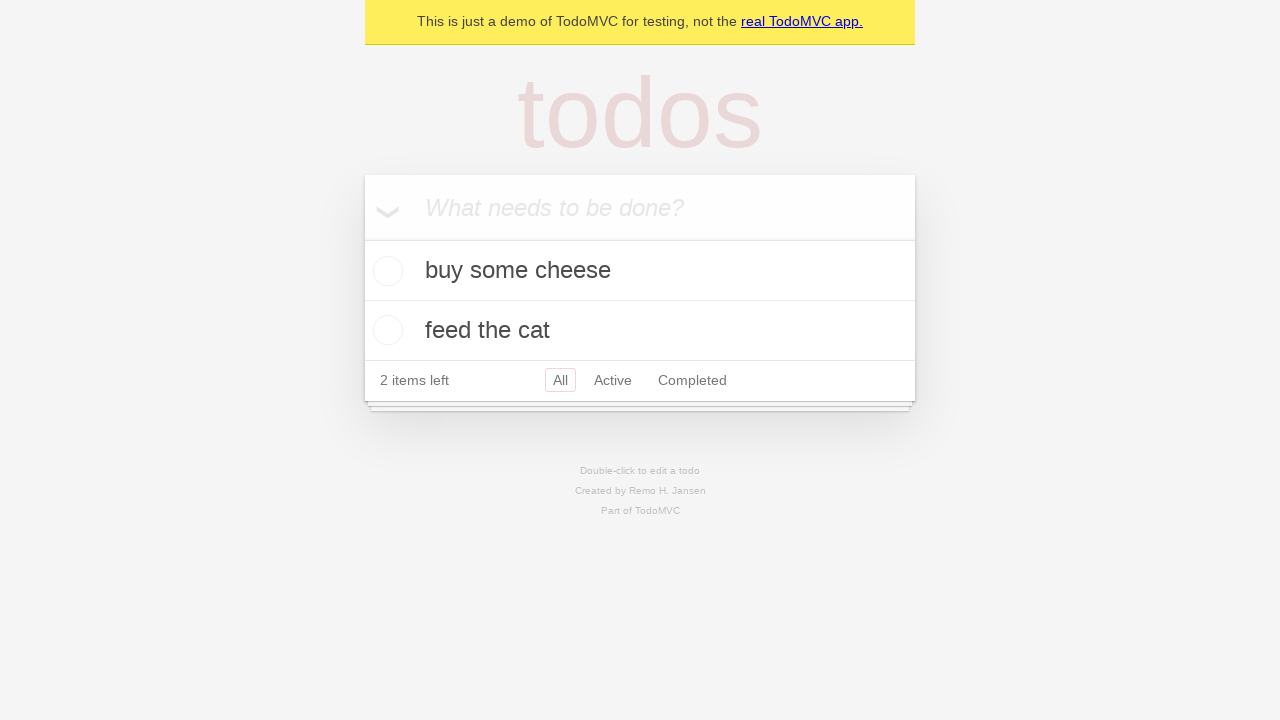

Marked first todo item as complete at (385, 271) on .todo-list li >> nth=0 >> .toggle
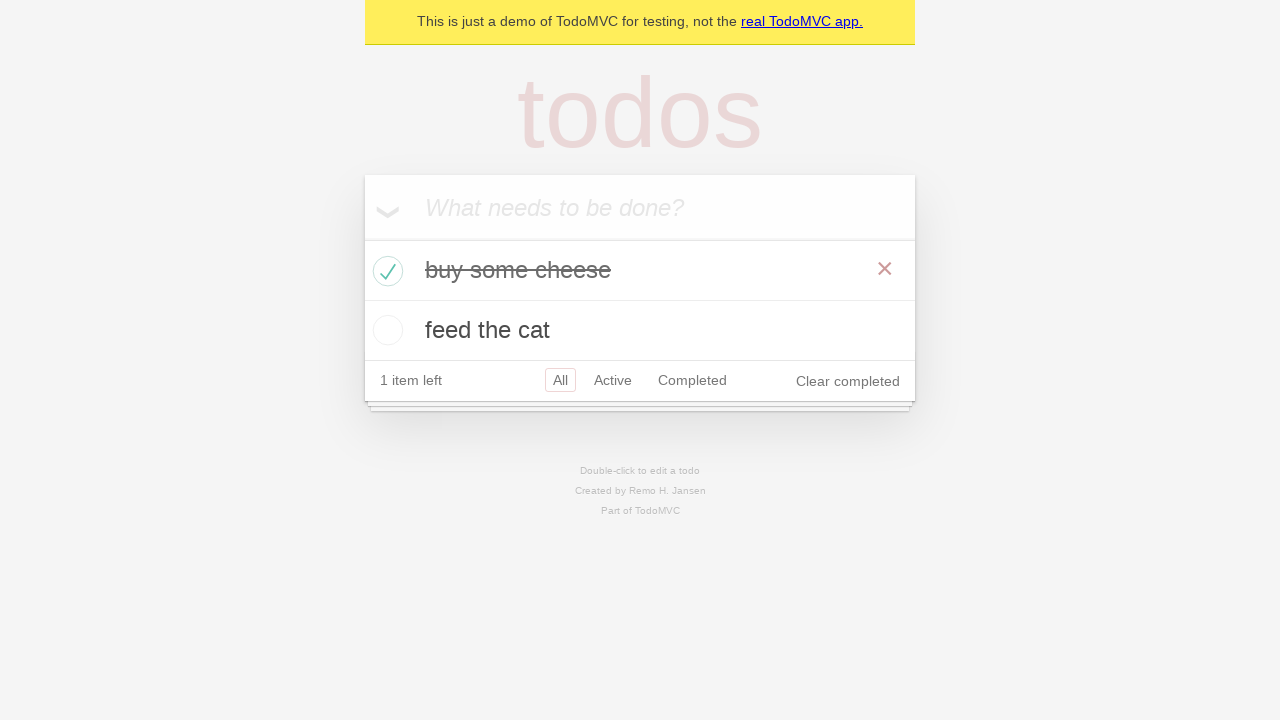

Marked second todo item as complete at (385, 330) on .todo-list li >> nth=1 >> .toggle
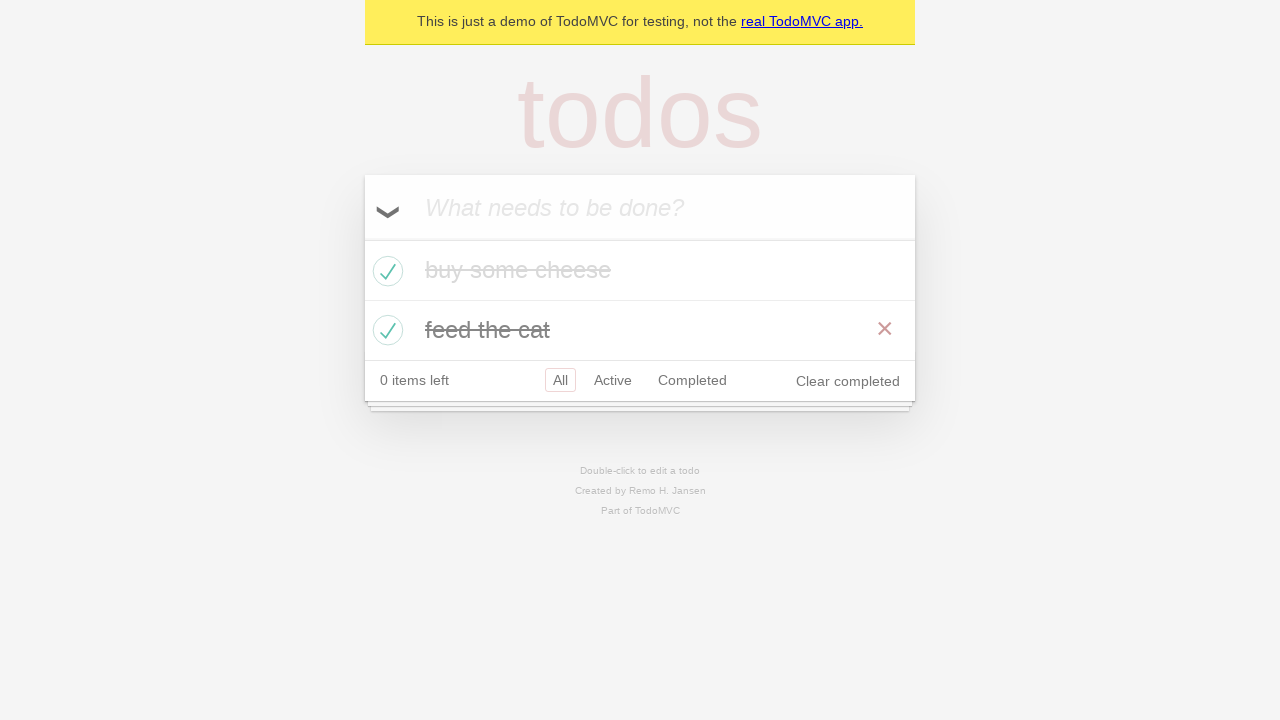

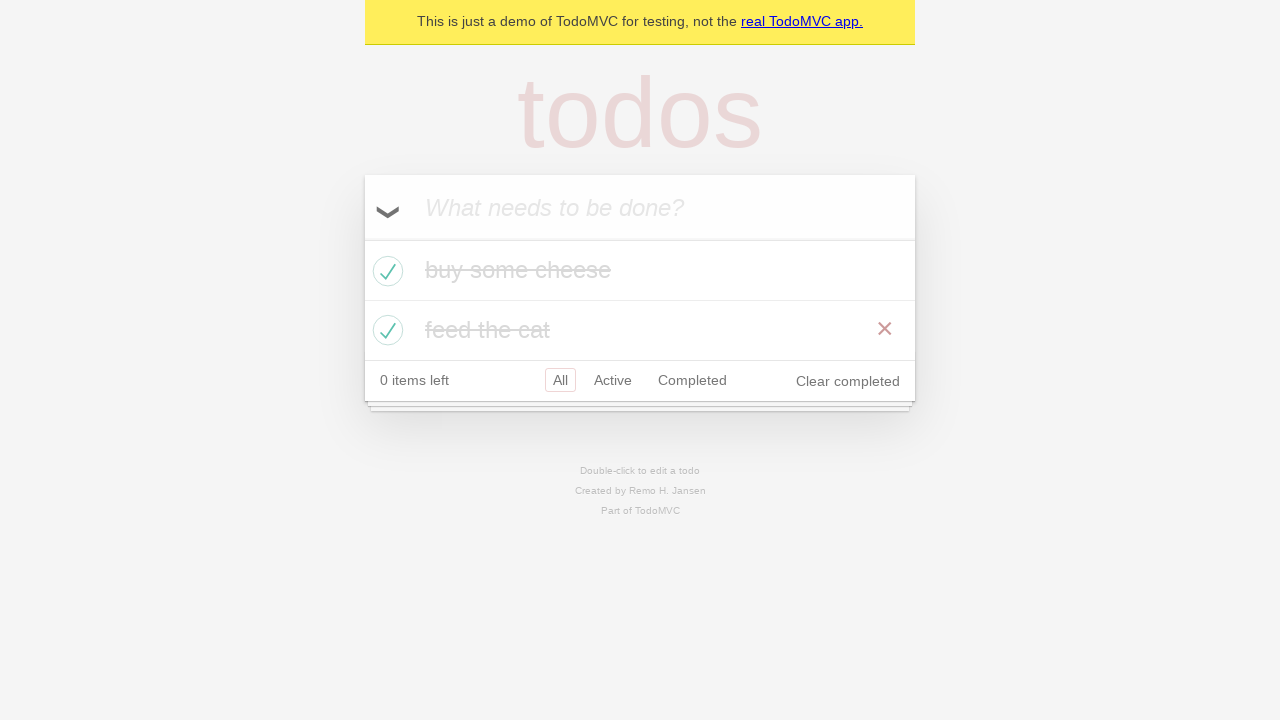